Tests dropdown selection by selecting Option 1 using visible text selection method

Starting URL: https://the-internet.herokuapp.com/dropdown

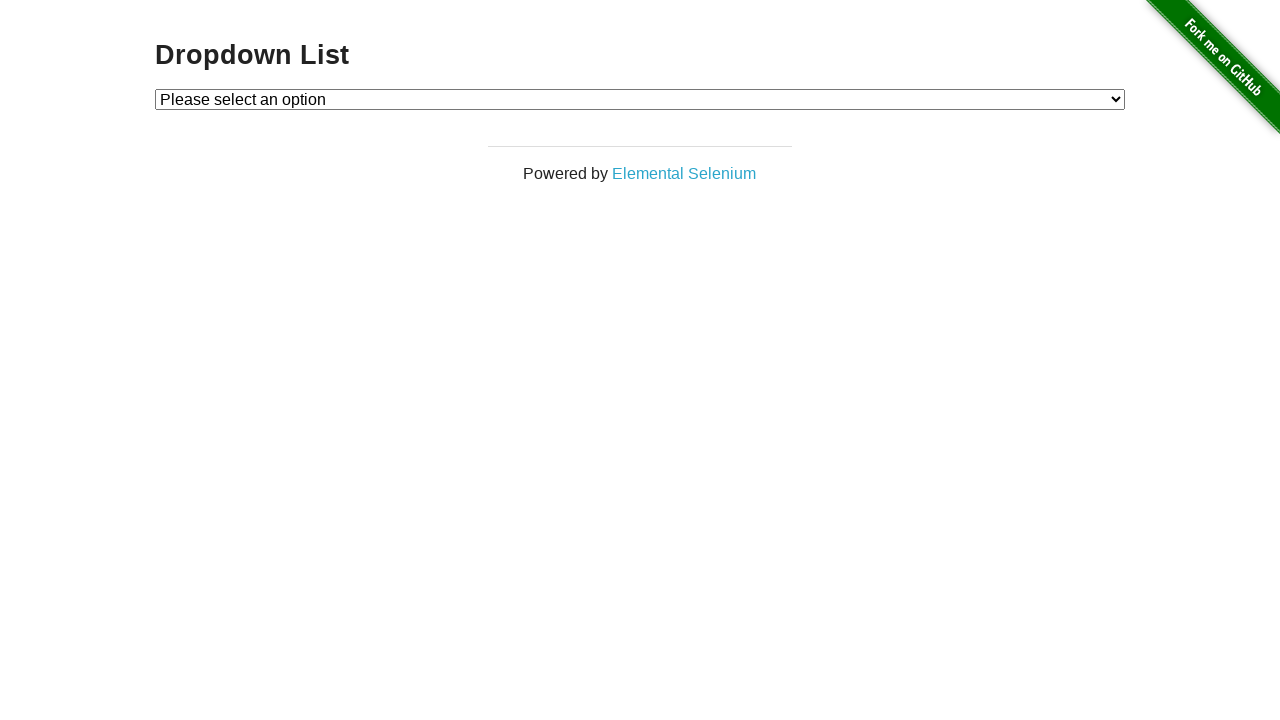

Navigated to dropdown page
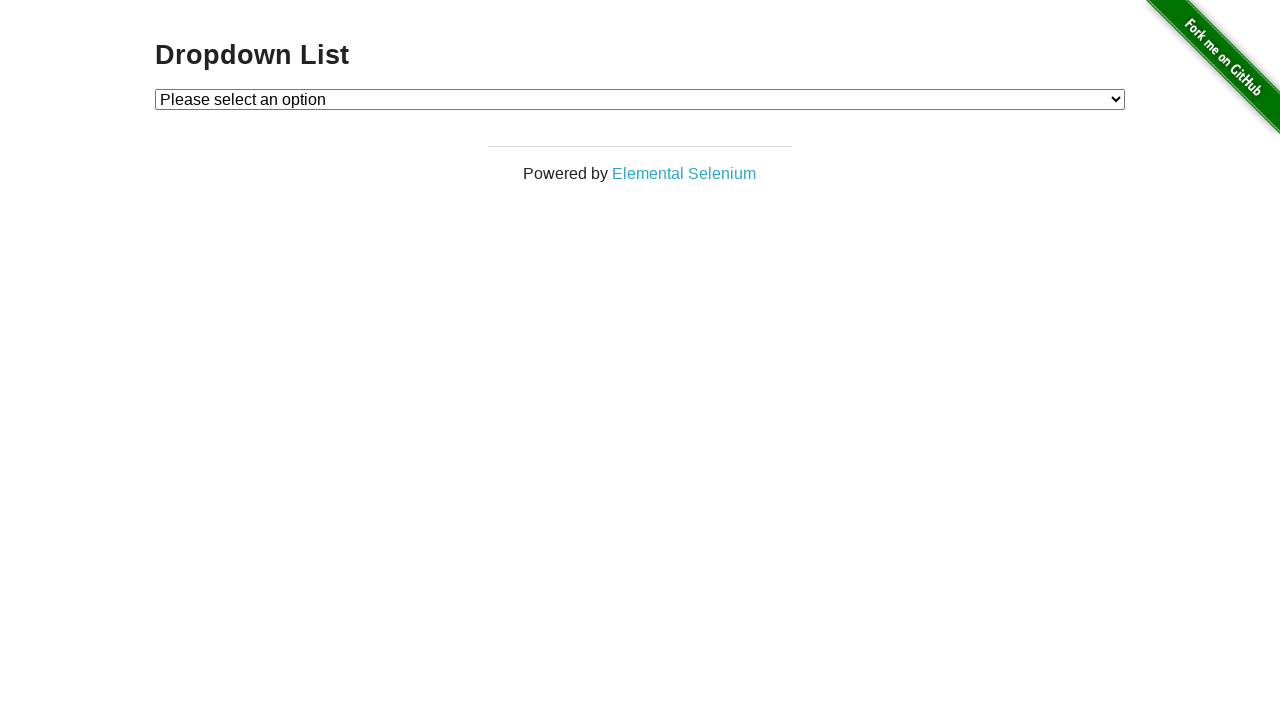

Selected Option 1 from dropdown using visible text on #dropdown
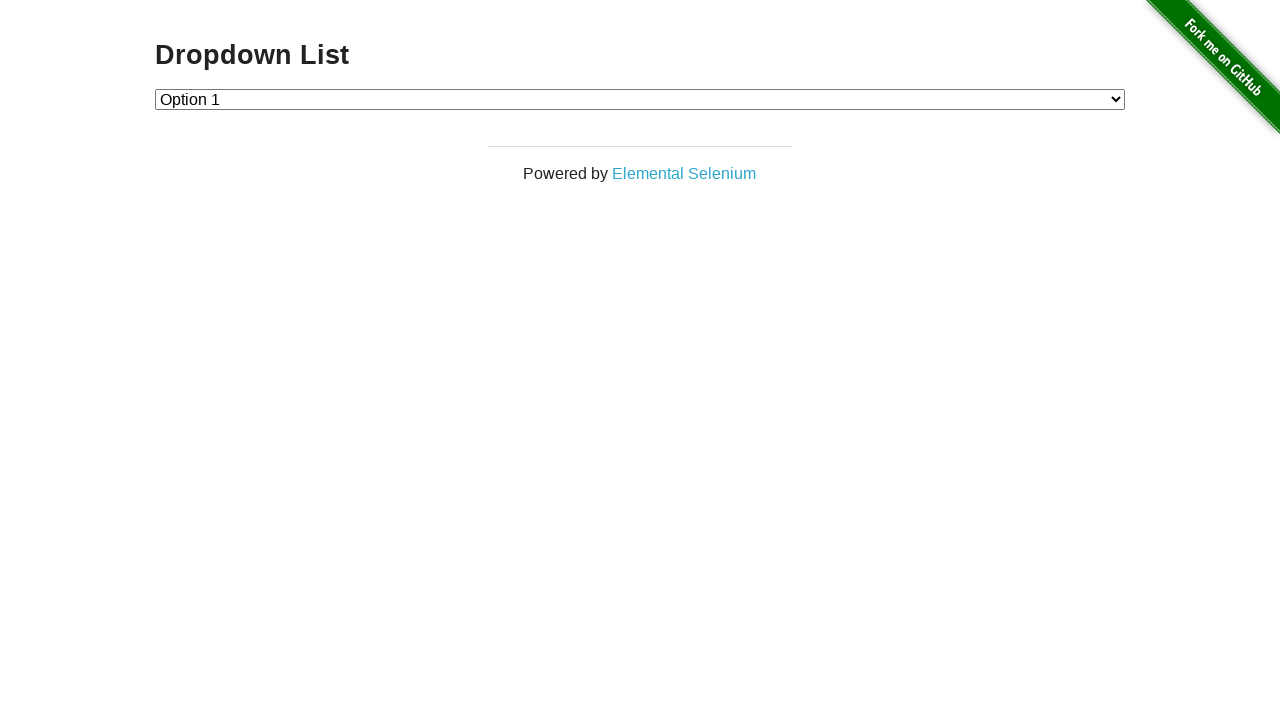

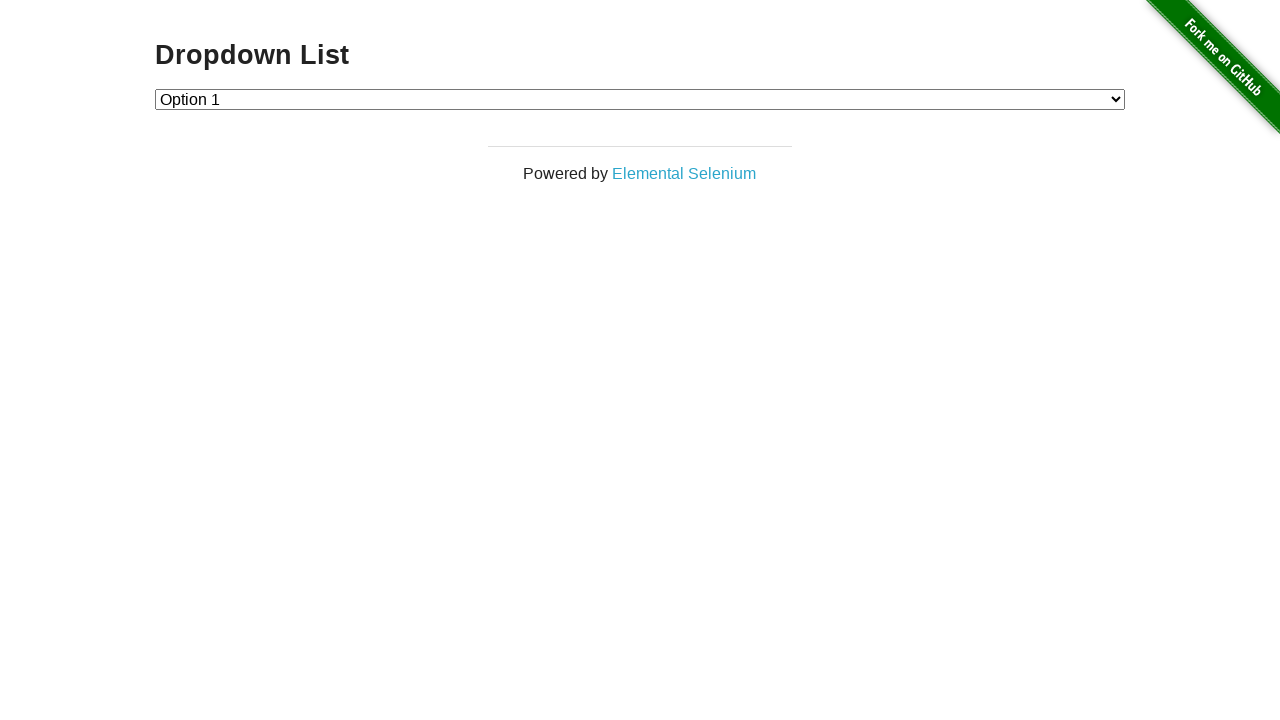